Tests number input field by pressing arrow down key and verifying the value decrements to -1.

Starting URL: http://the-internet.herokuapp.com/inputs

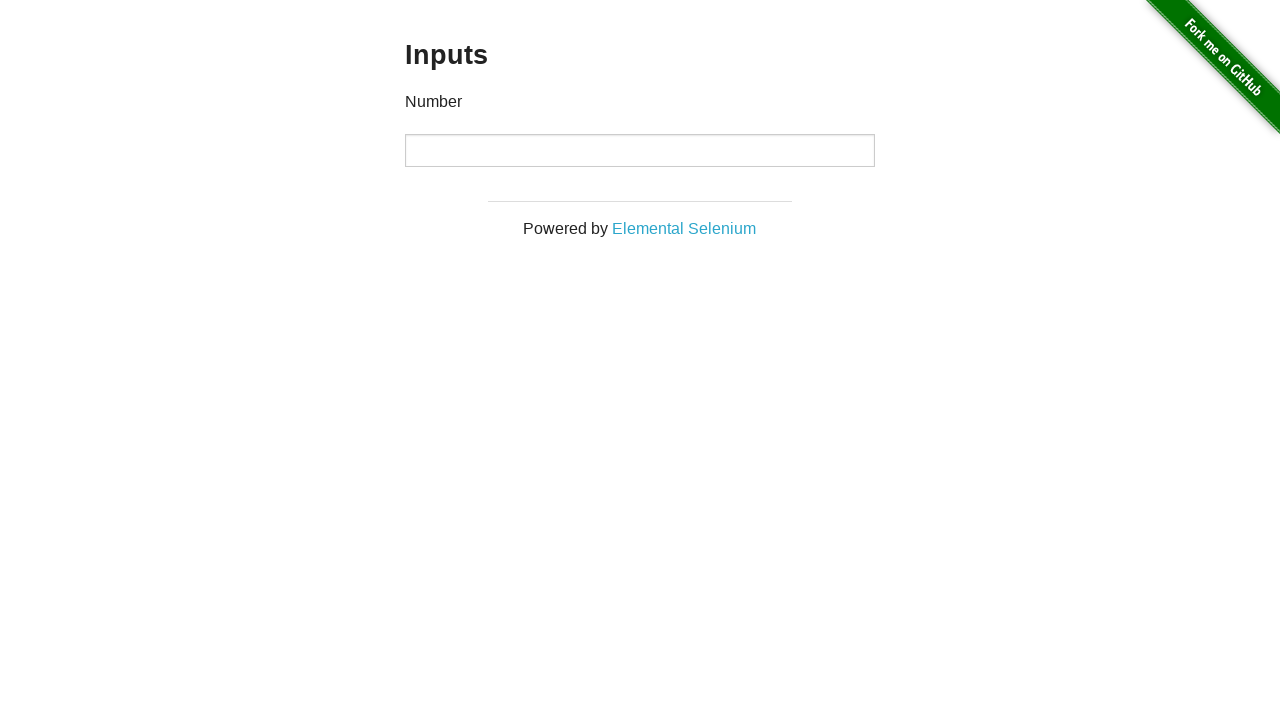

Located number input field
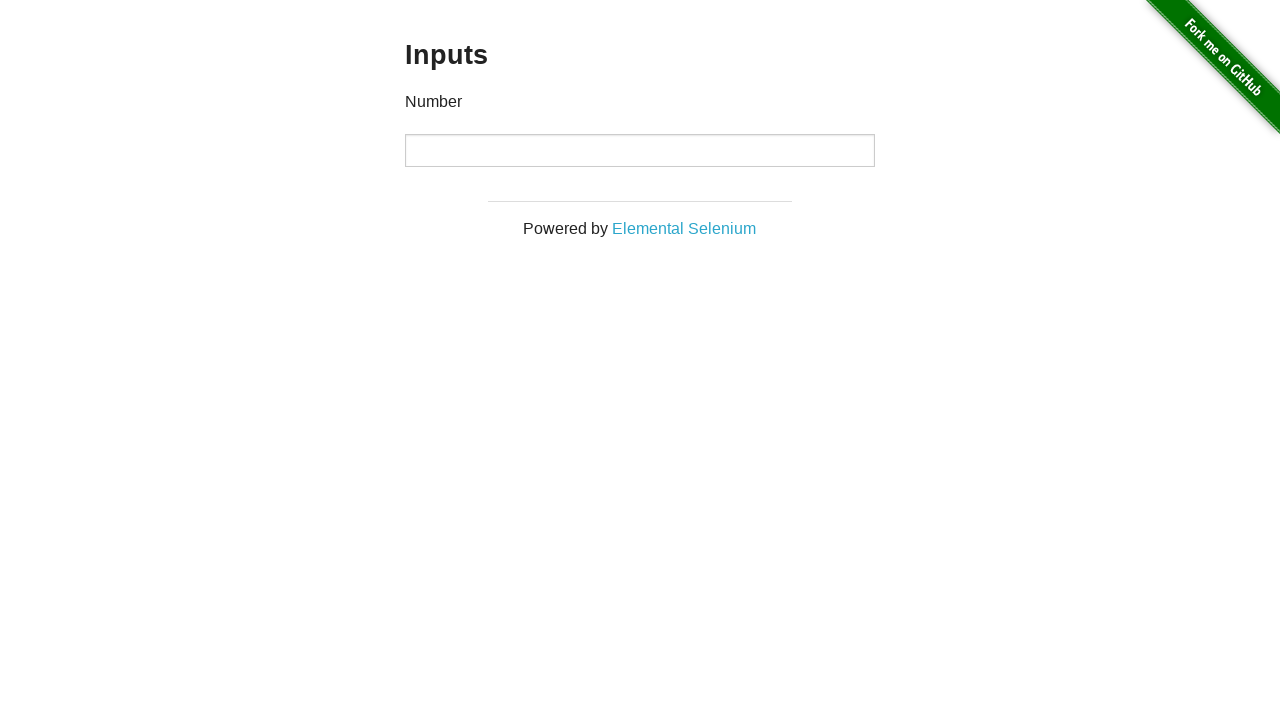

Pressed ArrowDown key on number input field to decrement value on input[type='number']
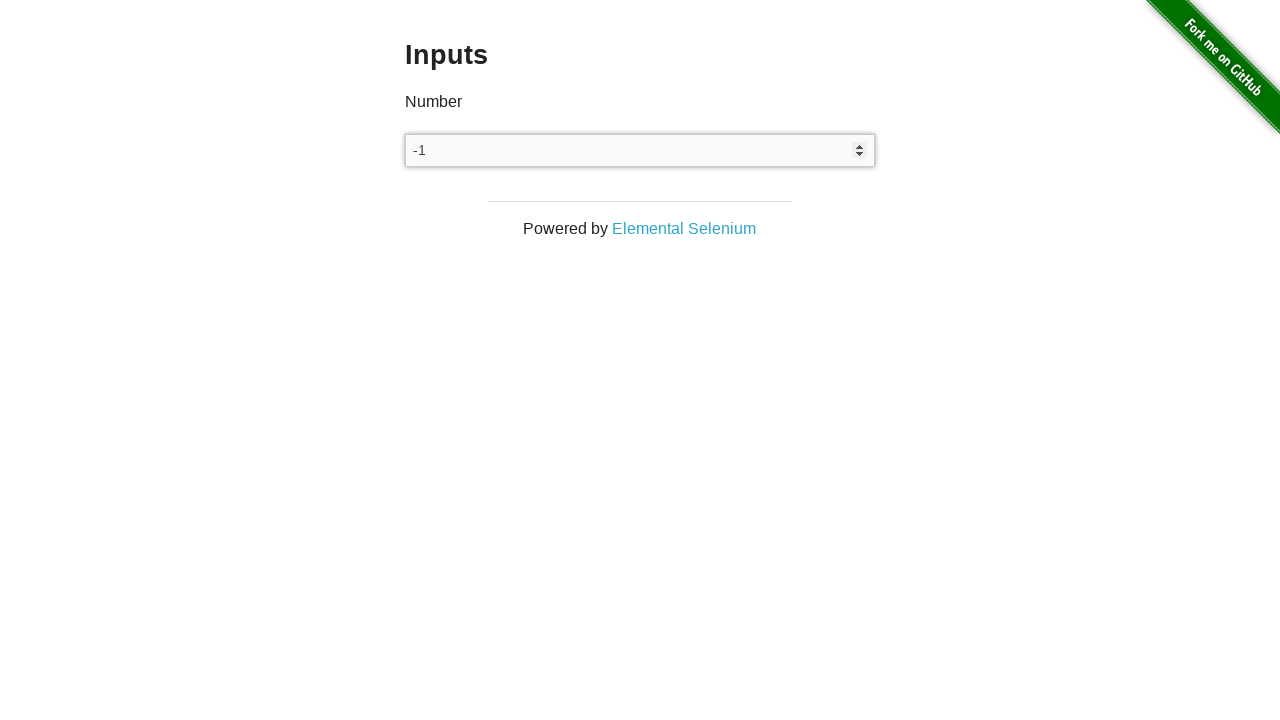

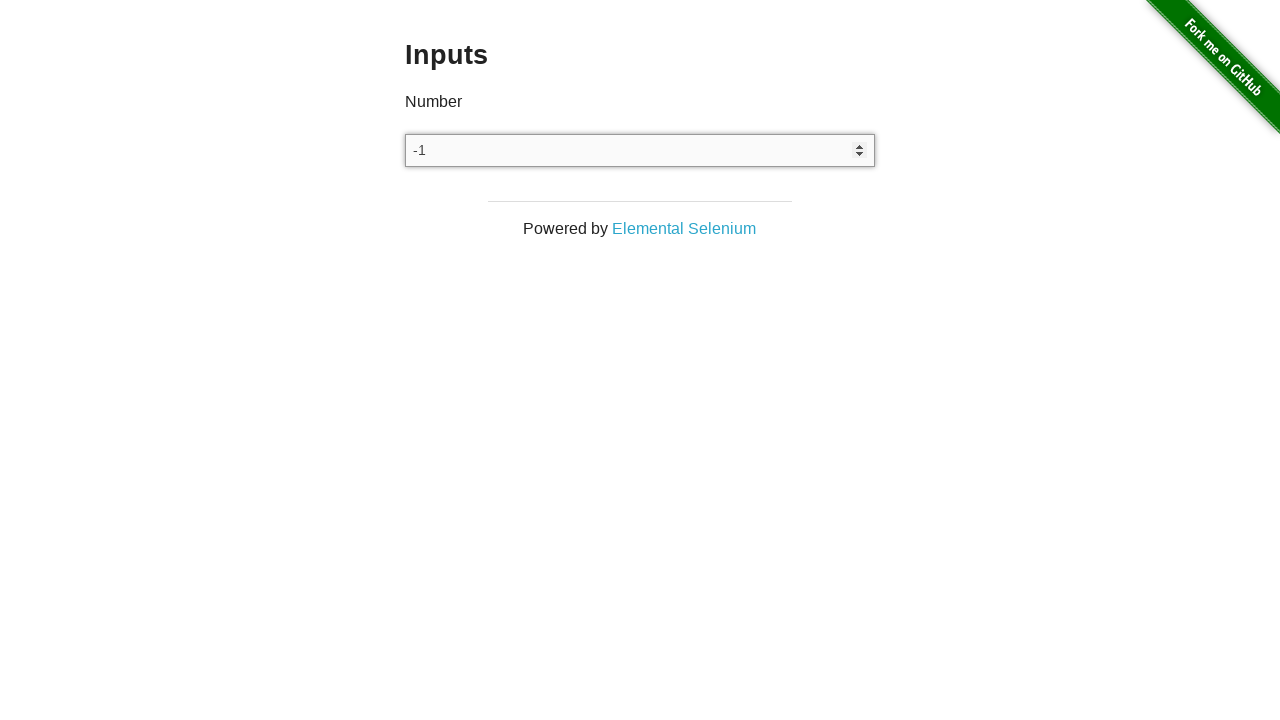